Tests dropdown functionality by selecting options using index and visible text, and verifies the dropdown options are displayed correctly

Starting URL: https://the-internet.herokuapp.com/dropdown

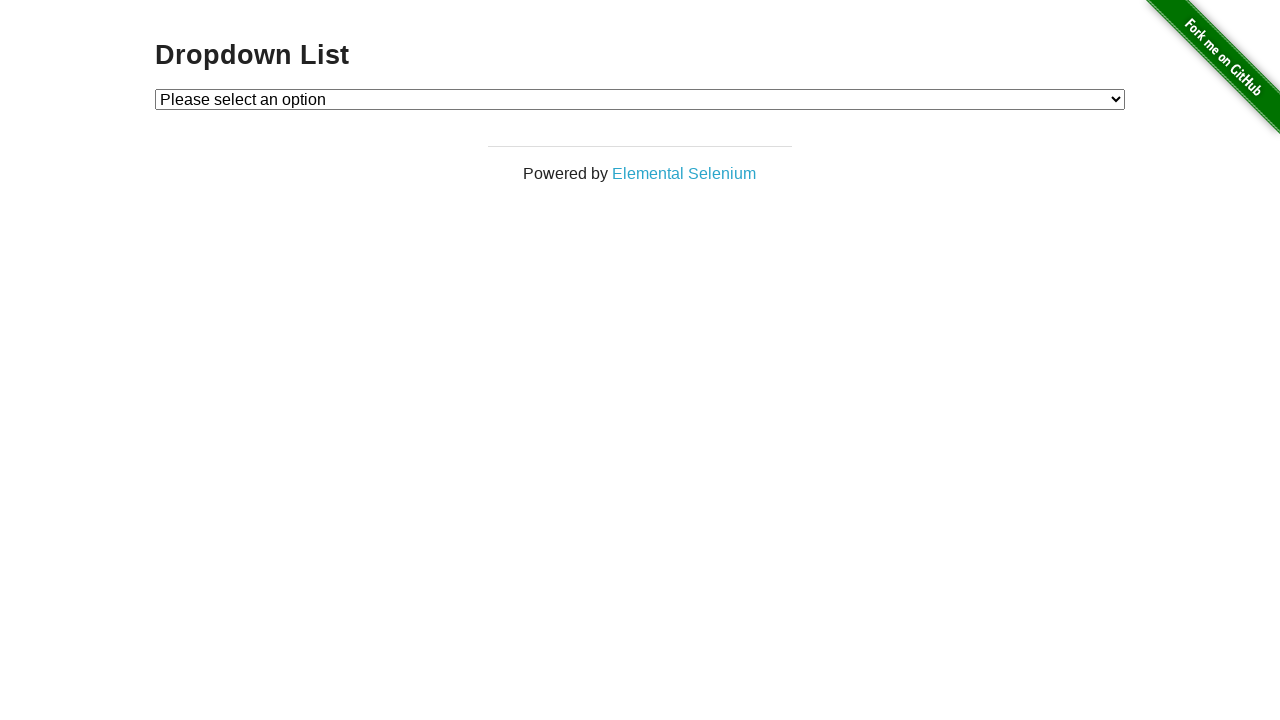

Selected Option 1 by index on #dropdown
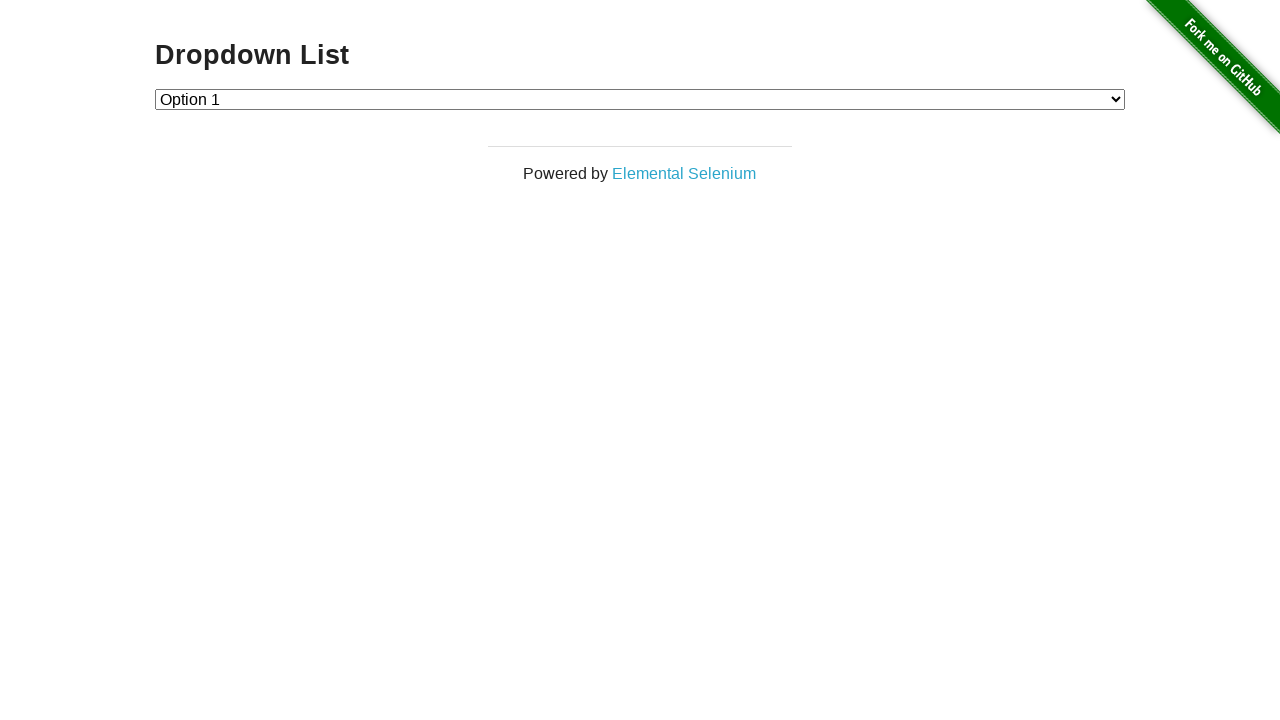

Verified Option 1 is selected: Option 1
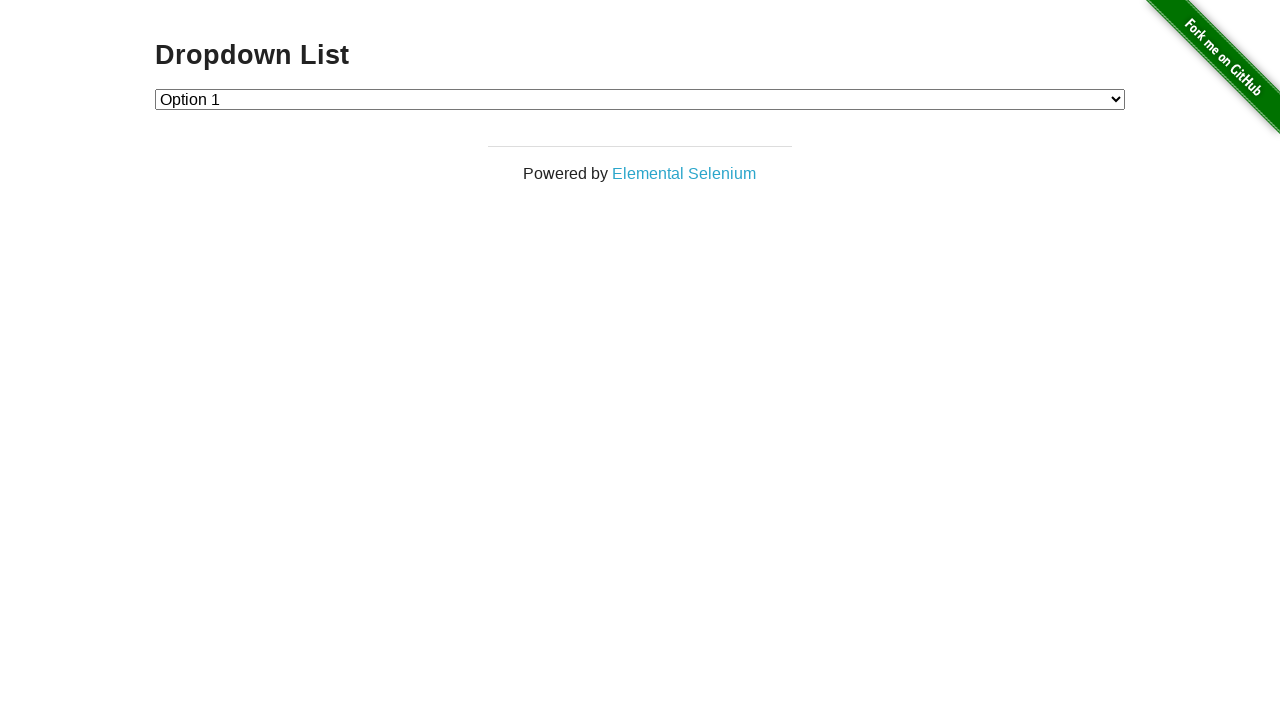

Selected Option 2 by index on #dropdown
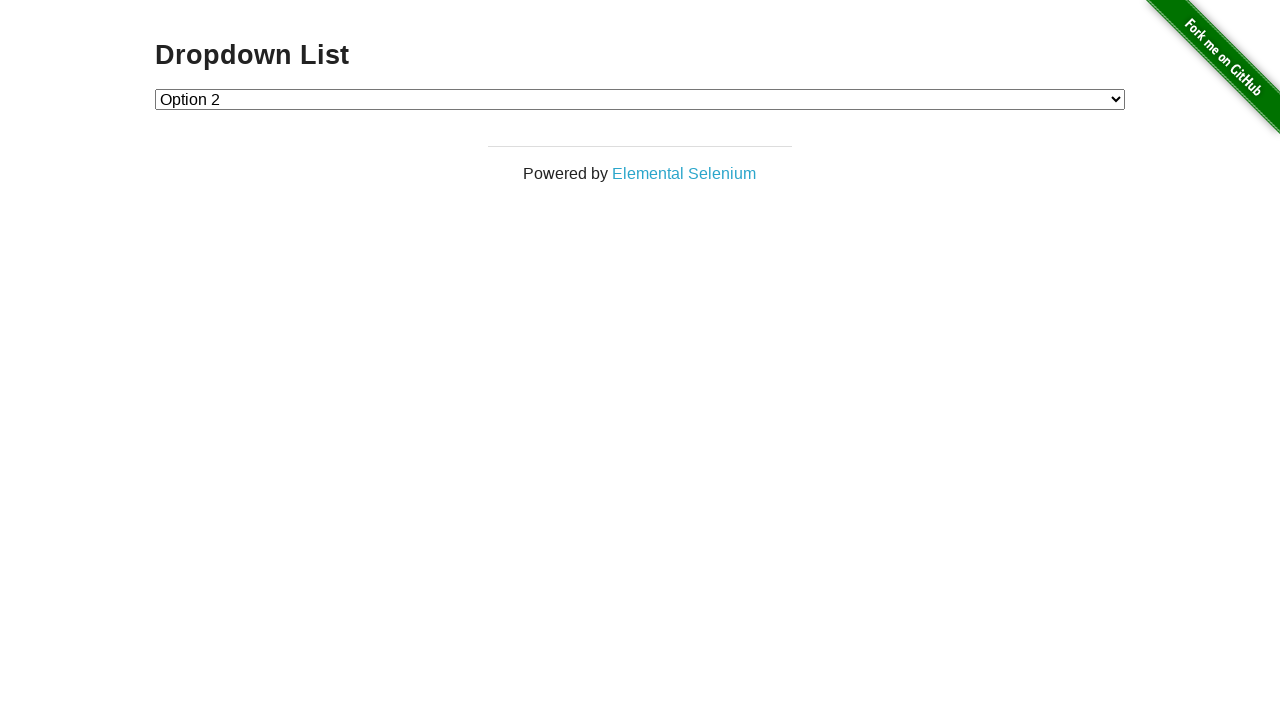

Verified Option 2 is selected: Option 2
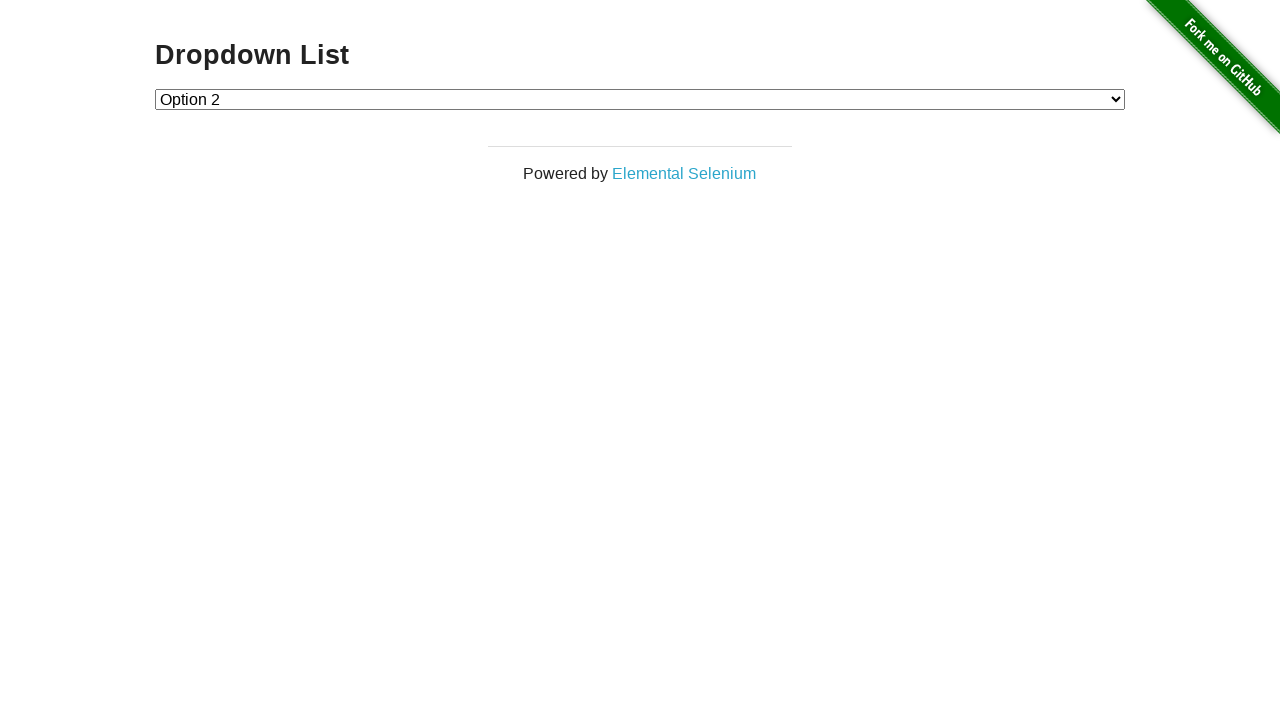

Selected Option 1 by visible text label on #dropdown
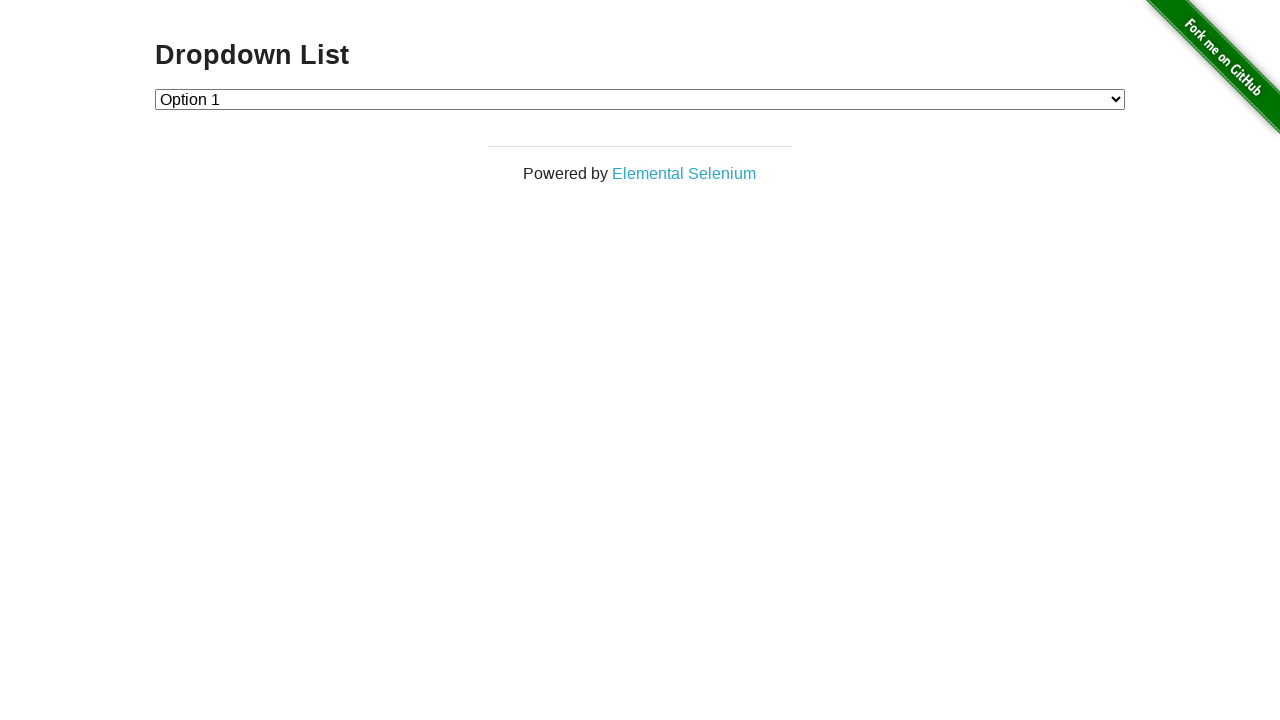

Verified Option 1 is selected: Option 1
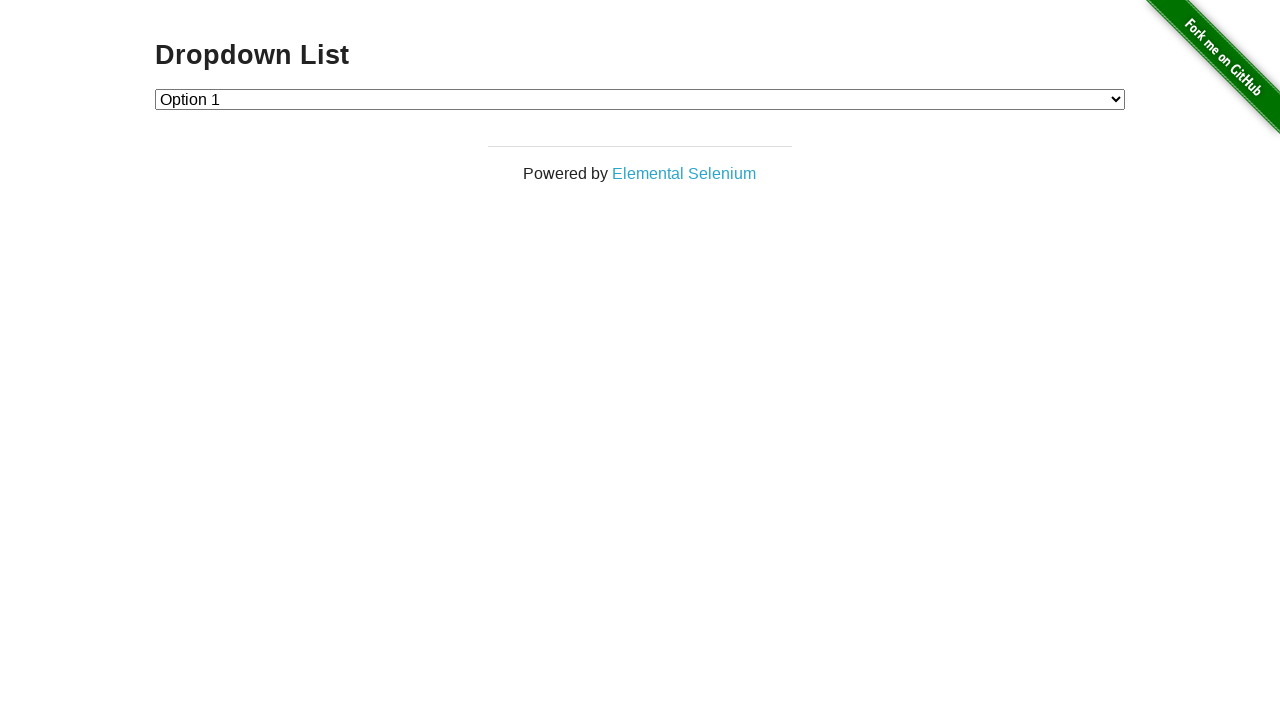

Retrieved all dropdown options (3 options found)
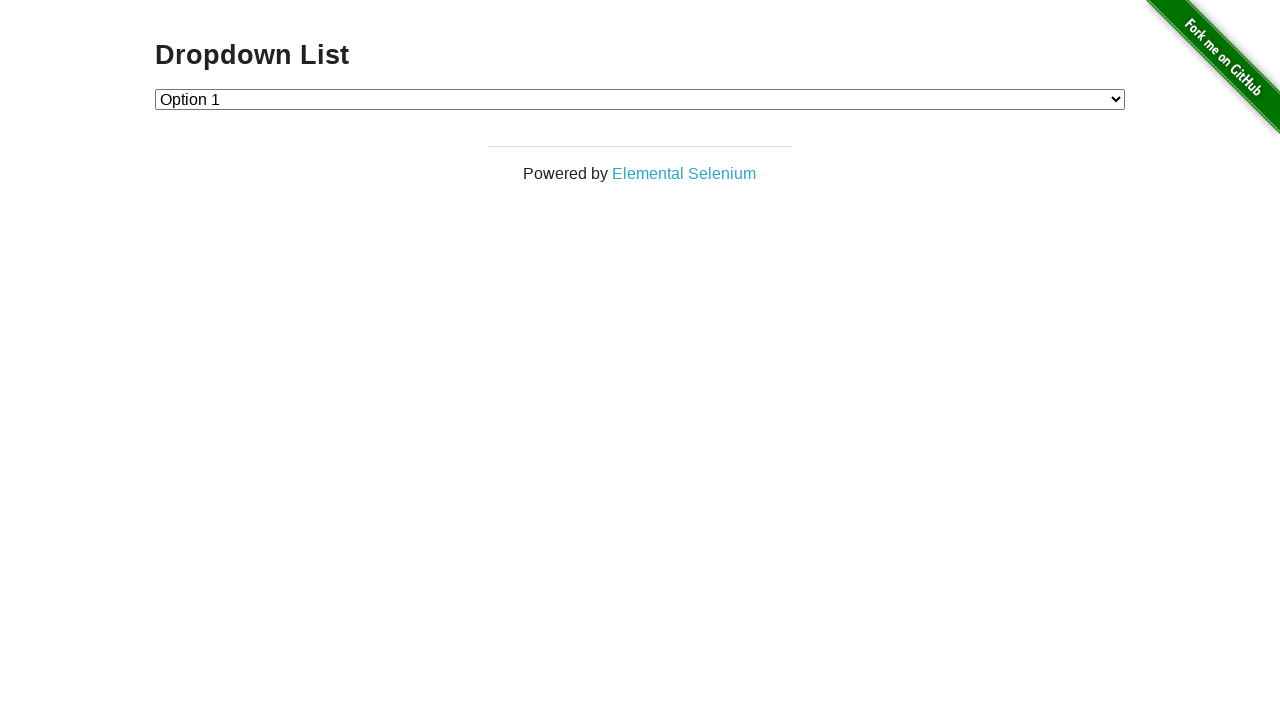

Verified dropdown has 3 options (expected 4)
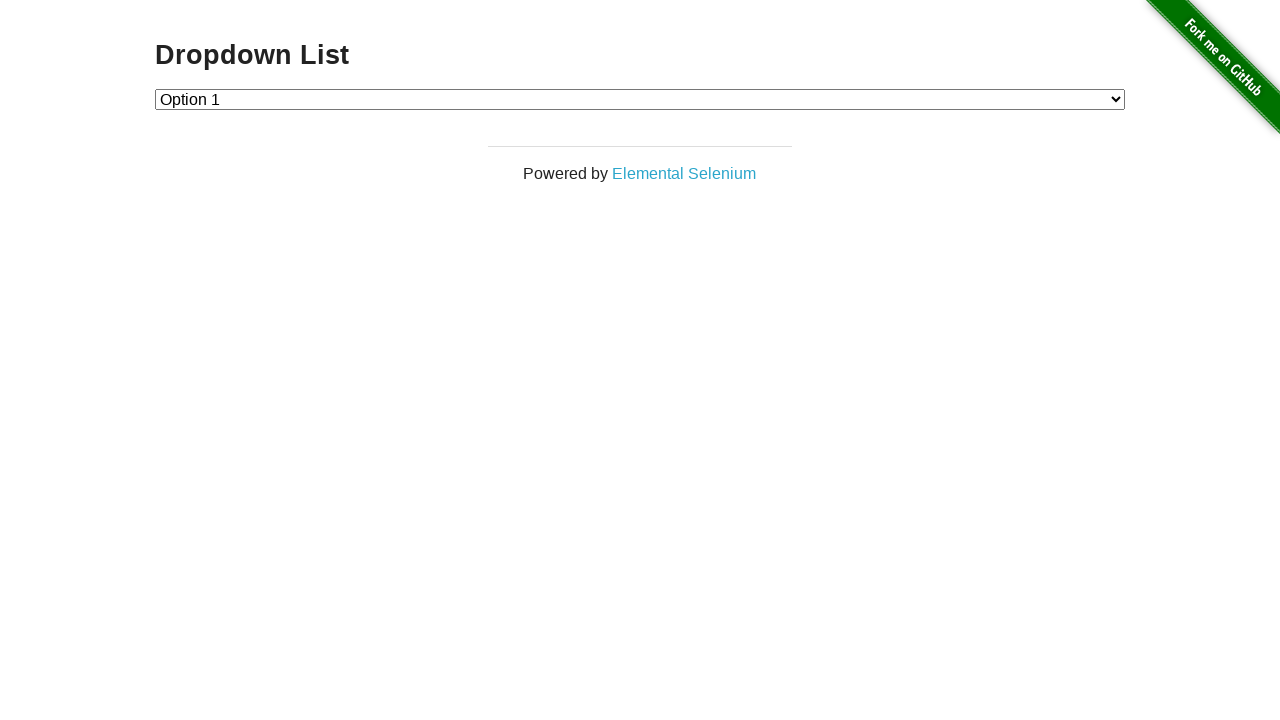

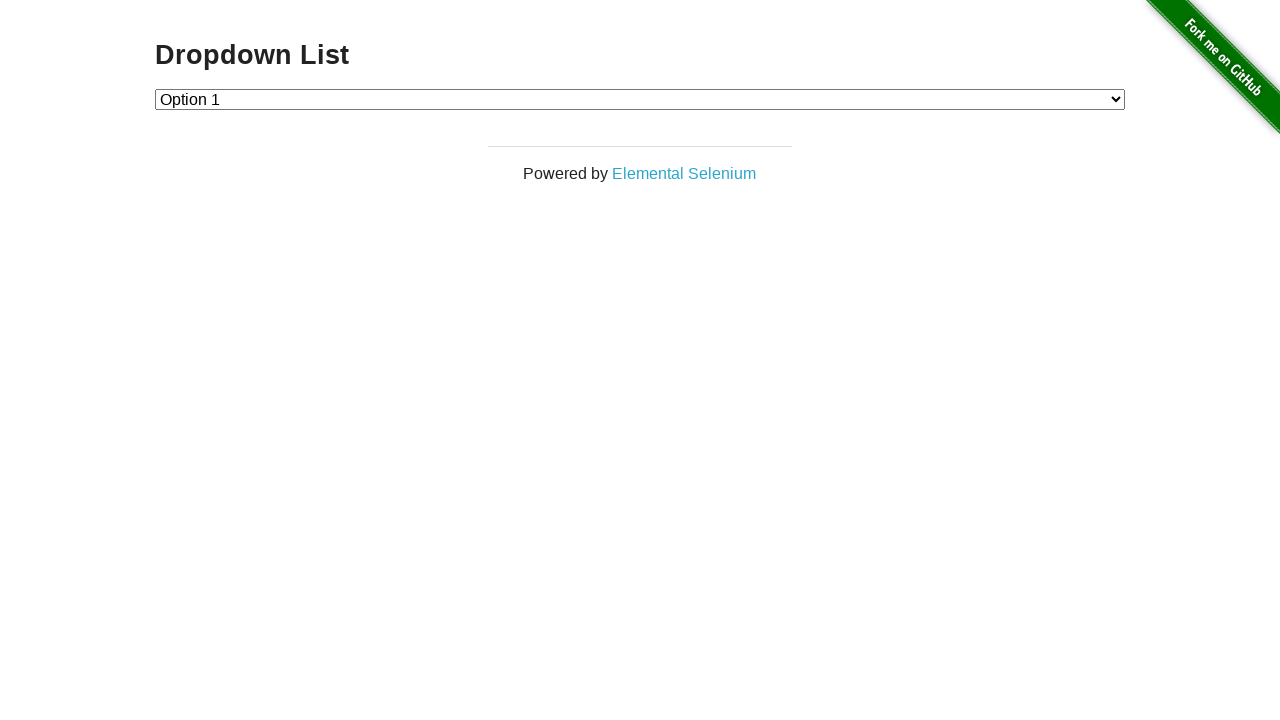